Tests dynamic content loading by clicking a start button and waiting for a hidden element to become visible, demonstrating fluent wait behavior.

Starting URL: https://the-internet.herokuapp.com/dynamic_loading/1

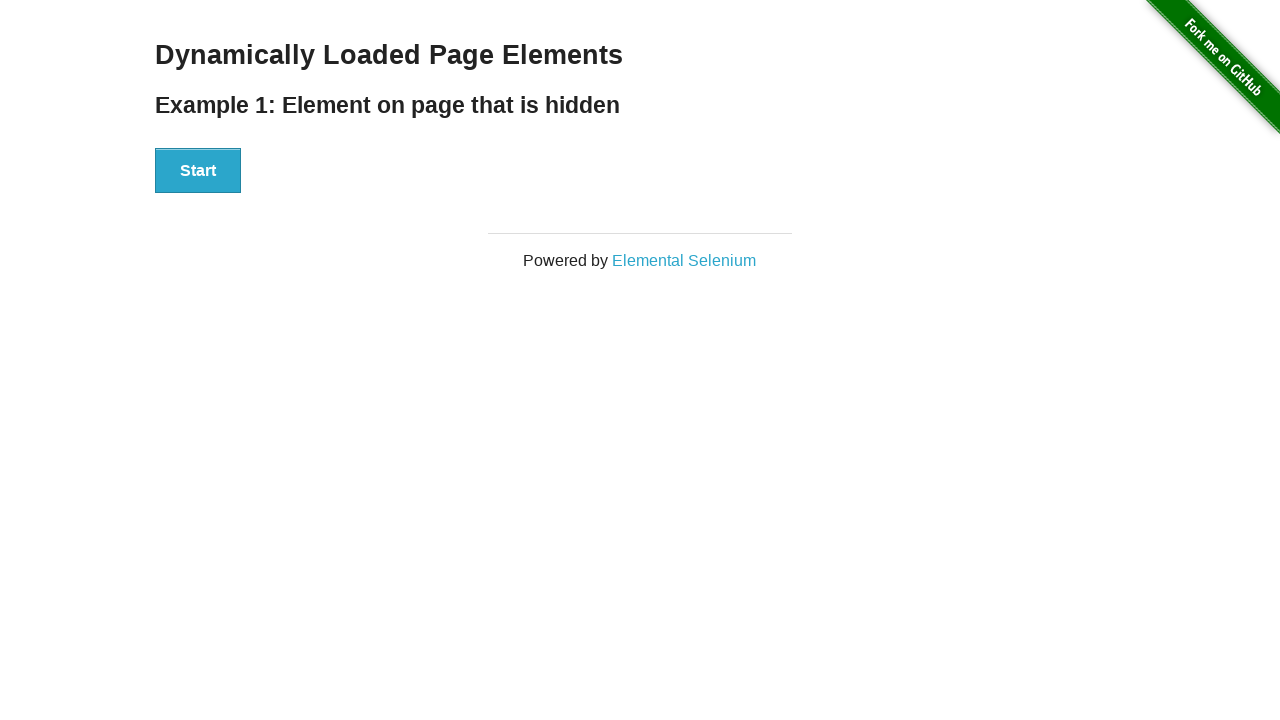

Clicked start button to trigger dynamic content loading at (198, 171) on #start button
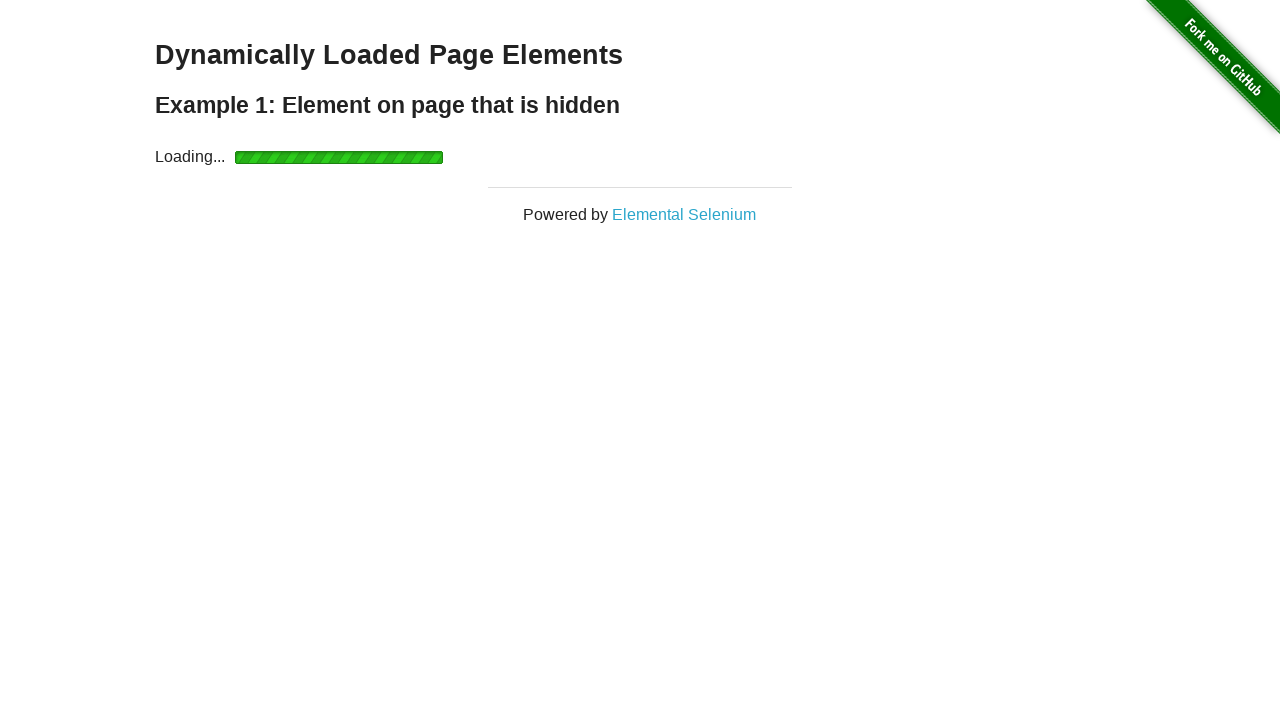

Waited for finish element (h4) to become visible - fluent wait completed
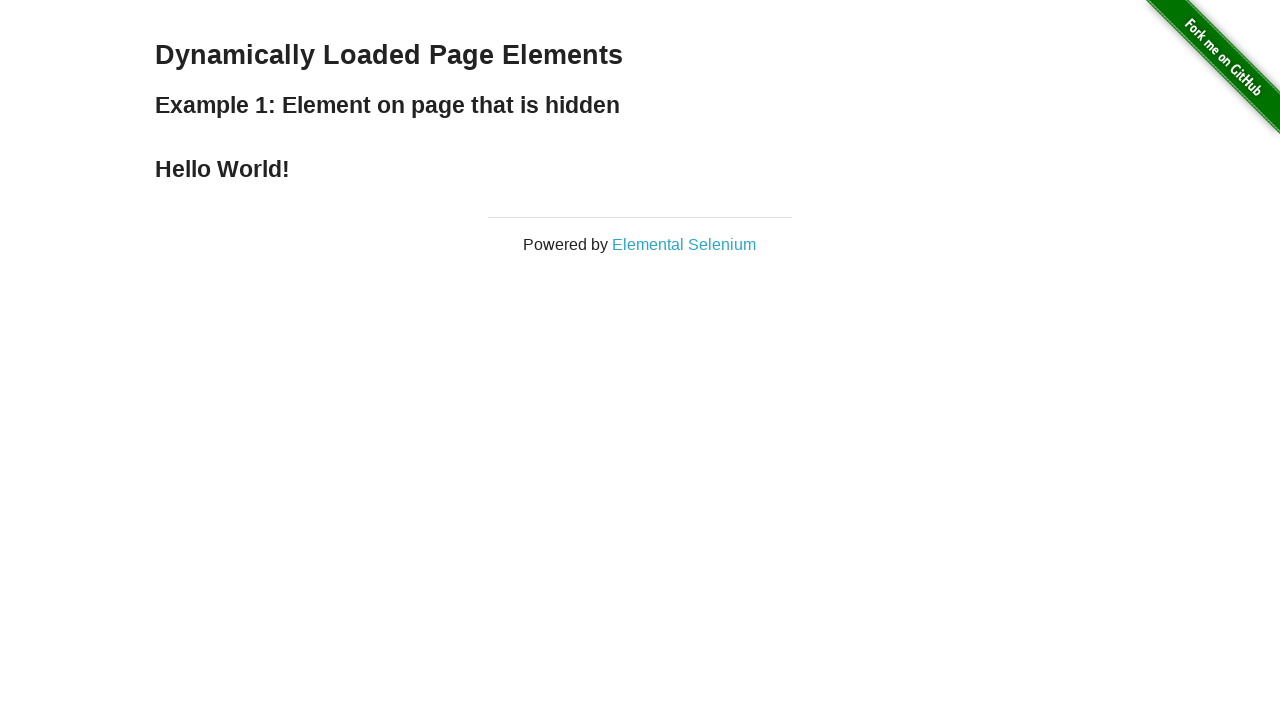

Retrieved finish text content: 'Hello World!'
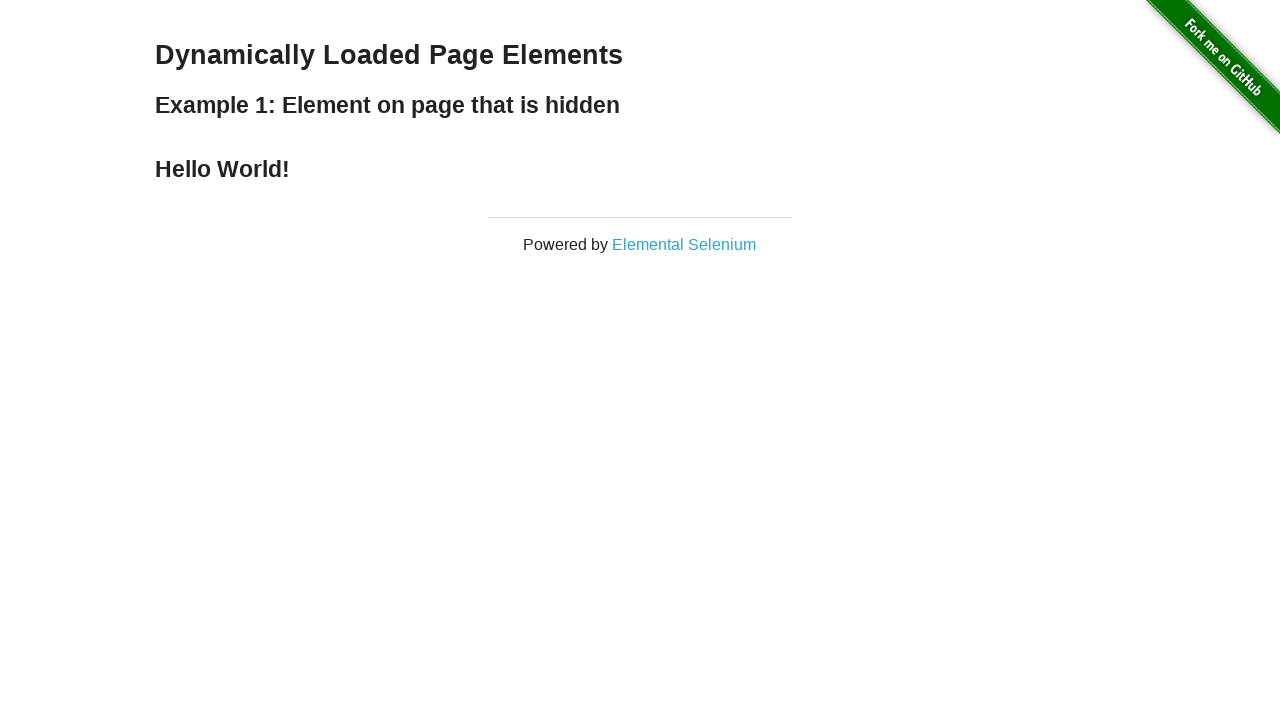

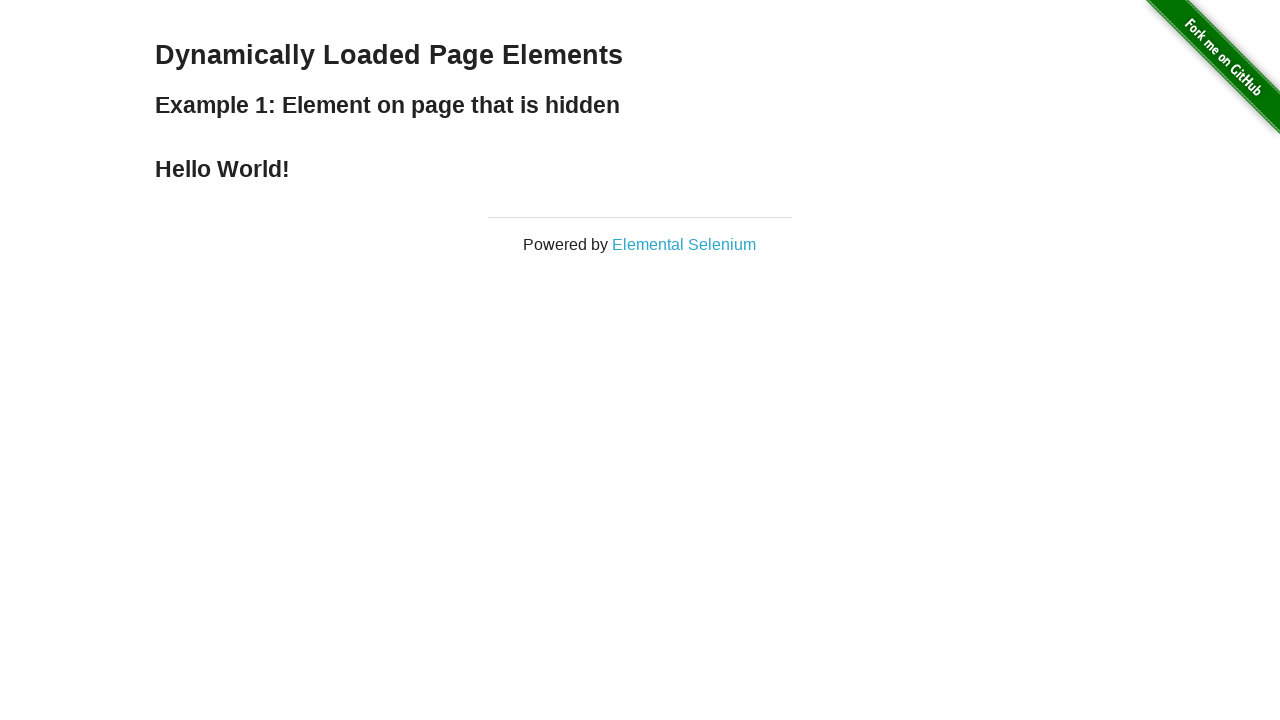